Tests entering only a name, submitting the form, clicking Yes on confirmation, and verifying the thank you message displays the name.

Starting URL: https://kristinek.github.io/site/tasks/provide_feedback

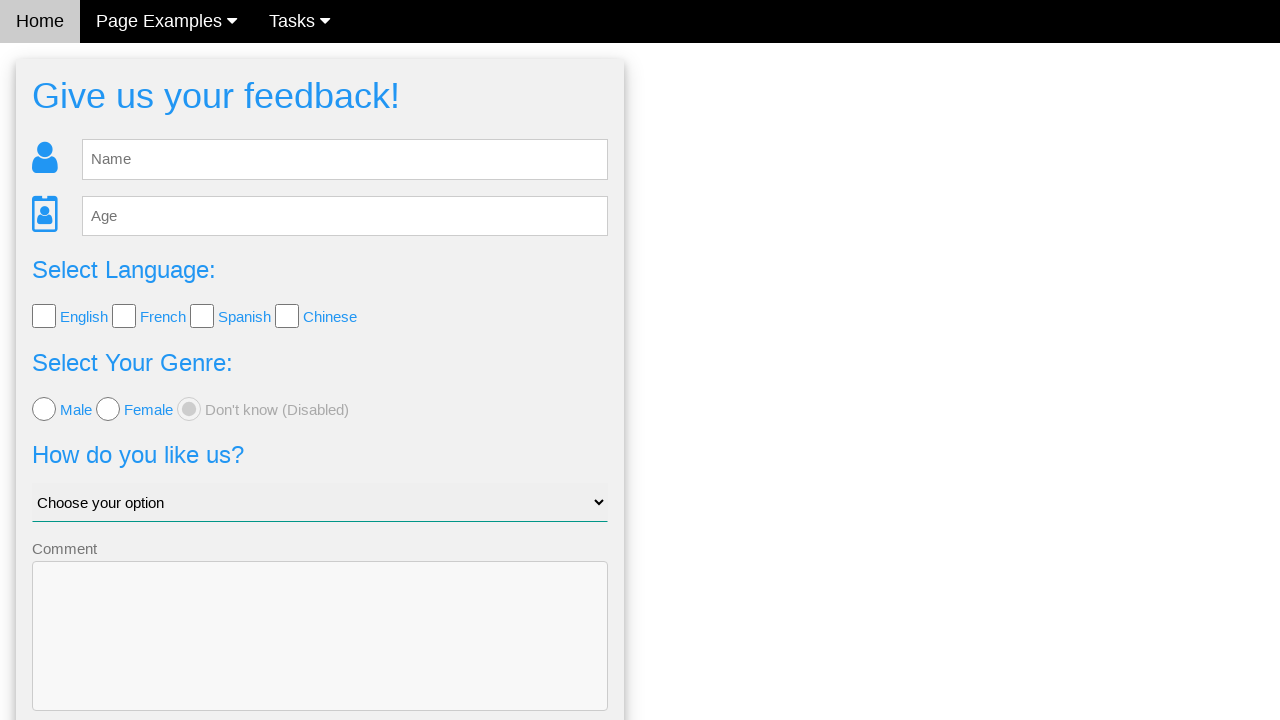

Filled name field with 'Gloria' on input[name='name'], #name, input#name
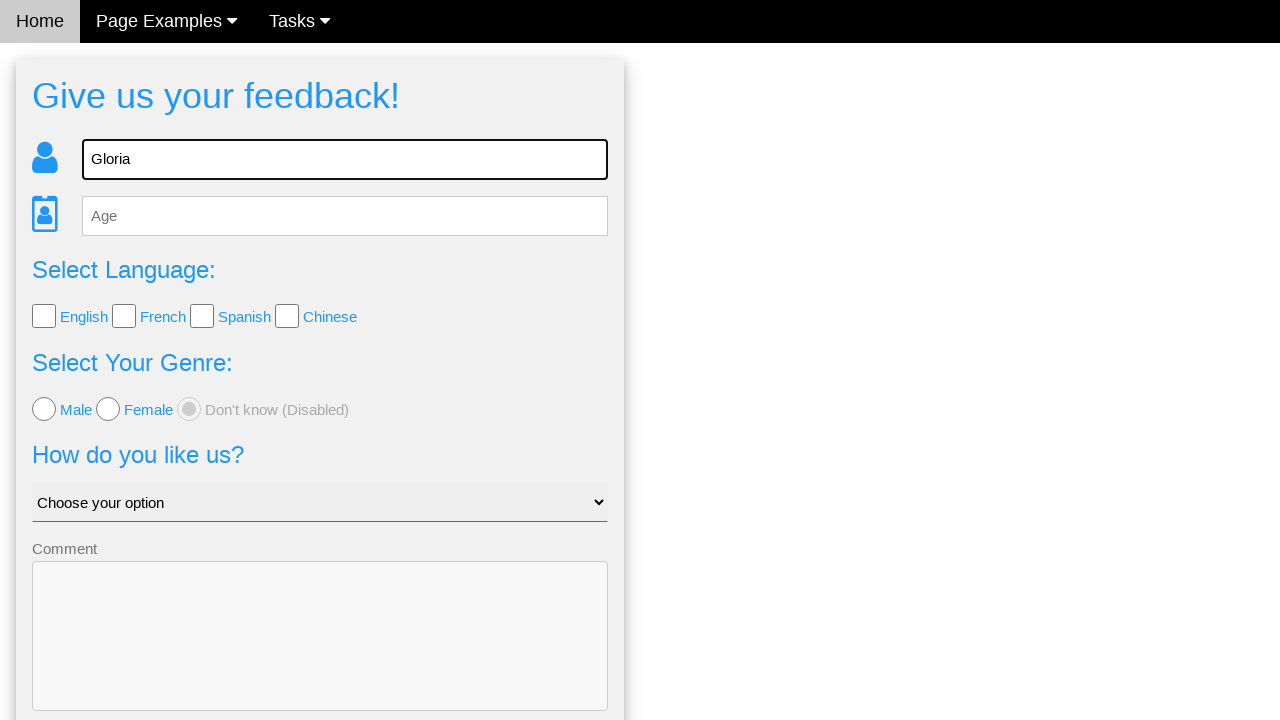

Clicked Send button to submit the form at (320, 656) on button[type='submit'], input[type='submit'], button:has-text('Send')
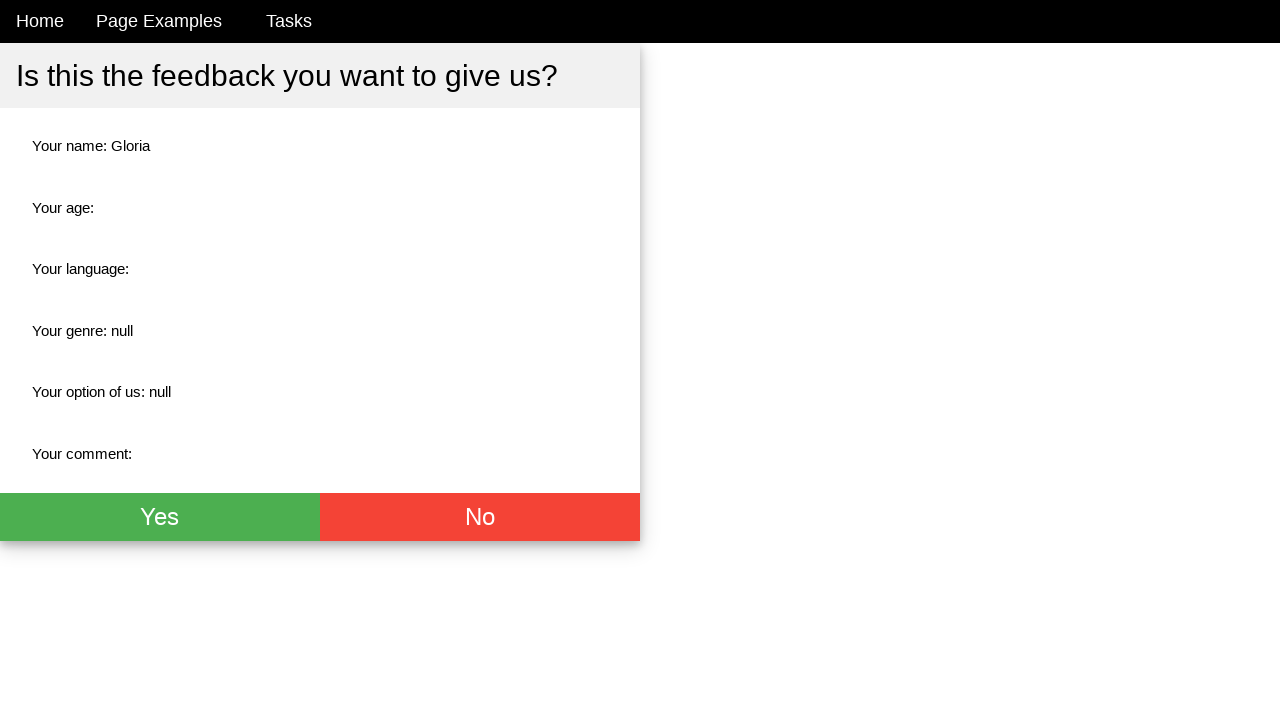

Confirmation page loaded with Yes button visible
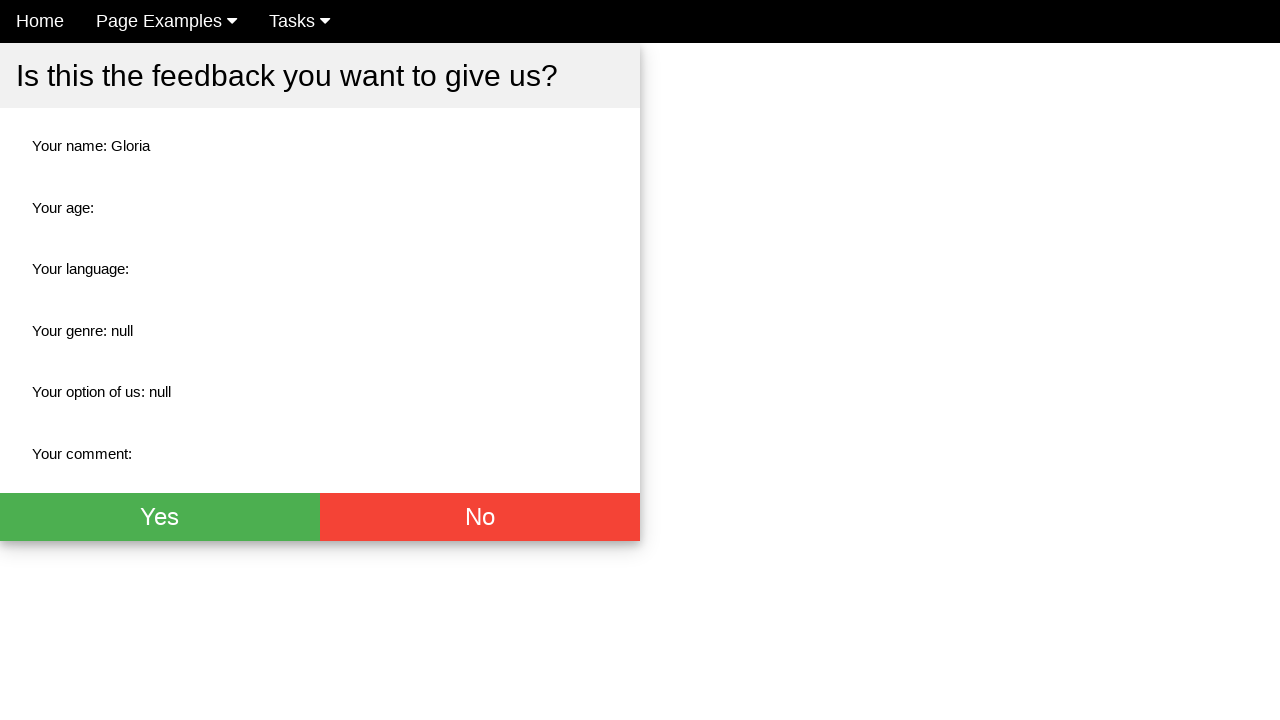

Clicked Yes button on confirmation page at (160, 517) on button:has-text('Yes'), .btn-yes, #yes
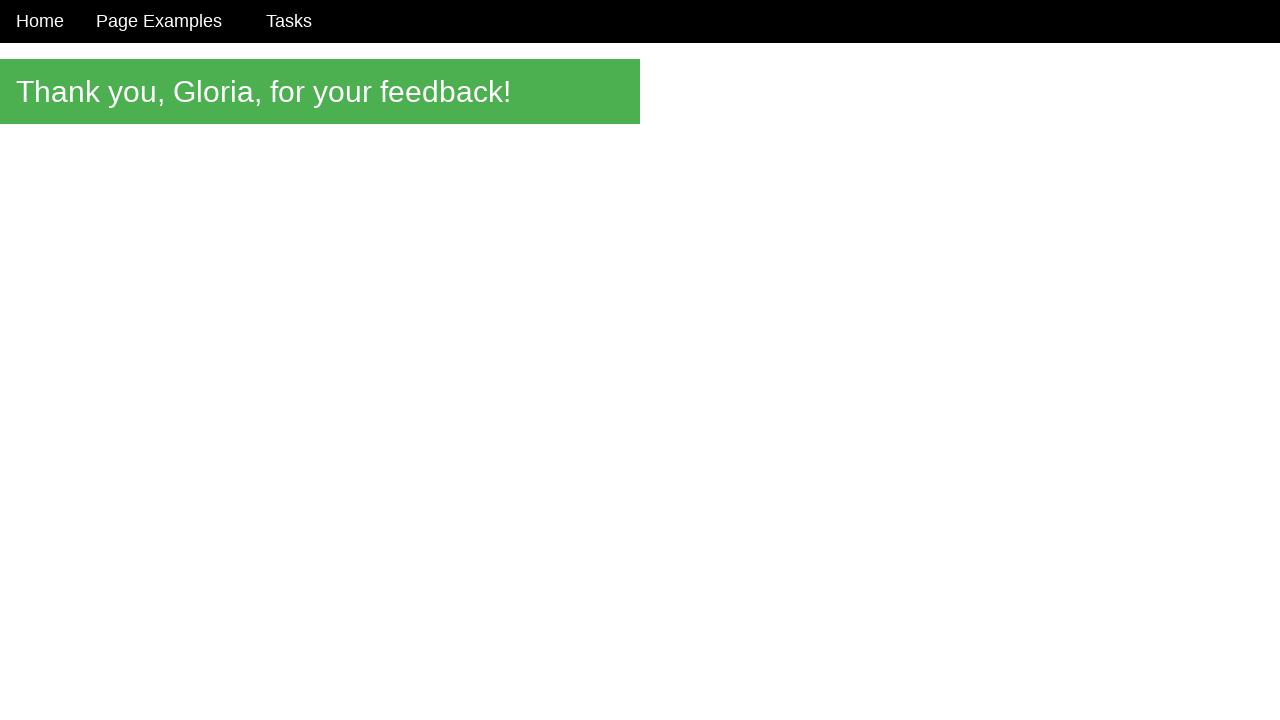

Thank you message with name displayed successfully
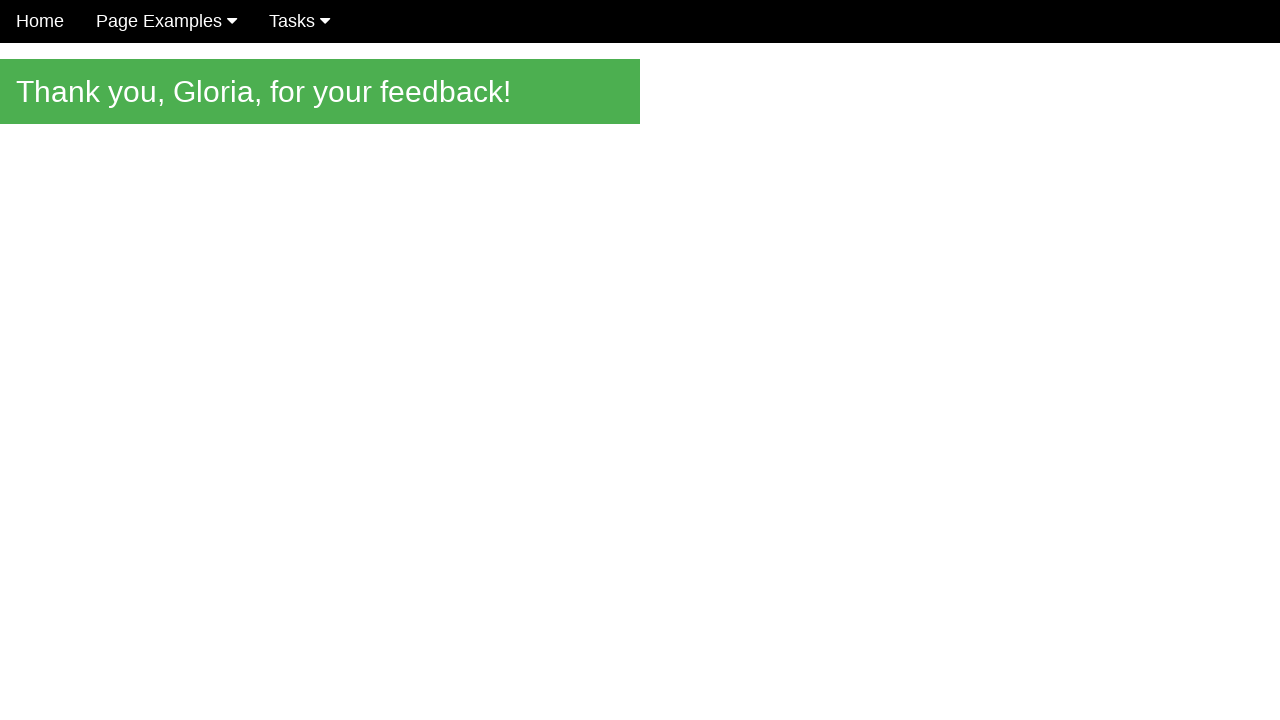

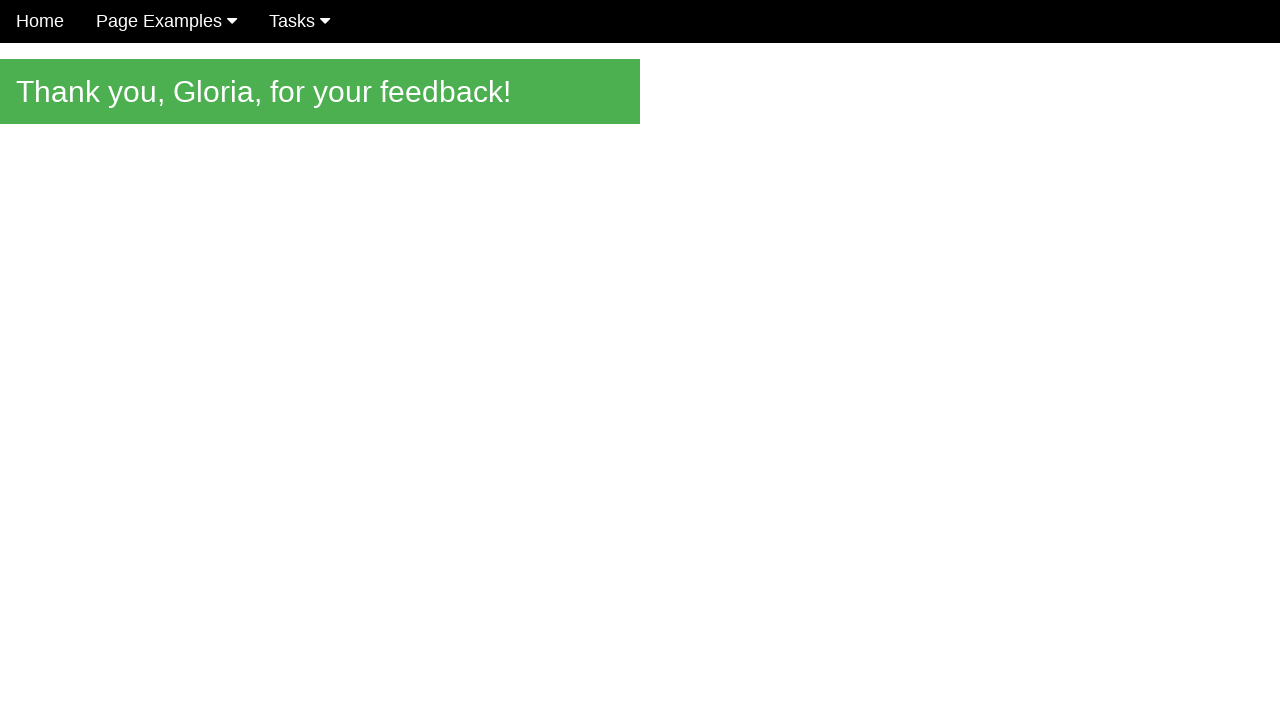